Navigates to TechPro Education website, closes an advertisement popup, and verifies the page title content

Starting URL: https://techproeducation.com

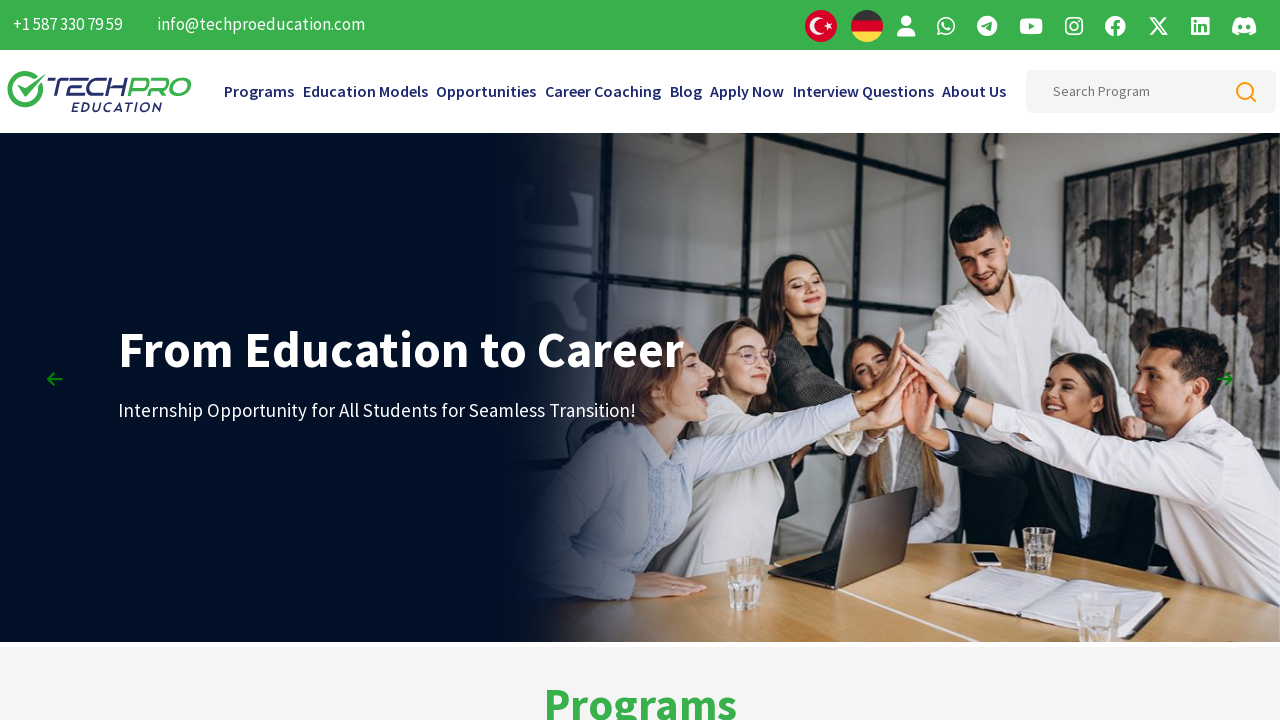

Navigated to GitHub homepage
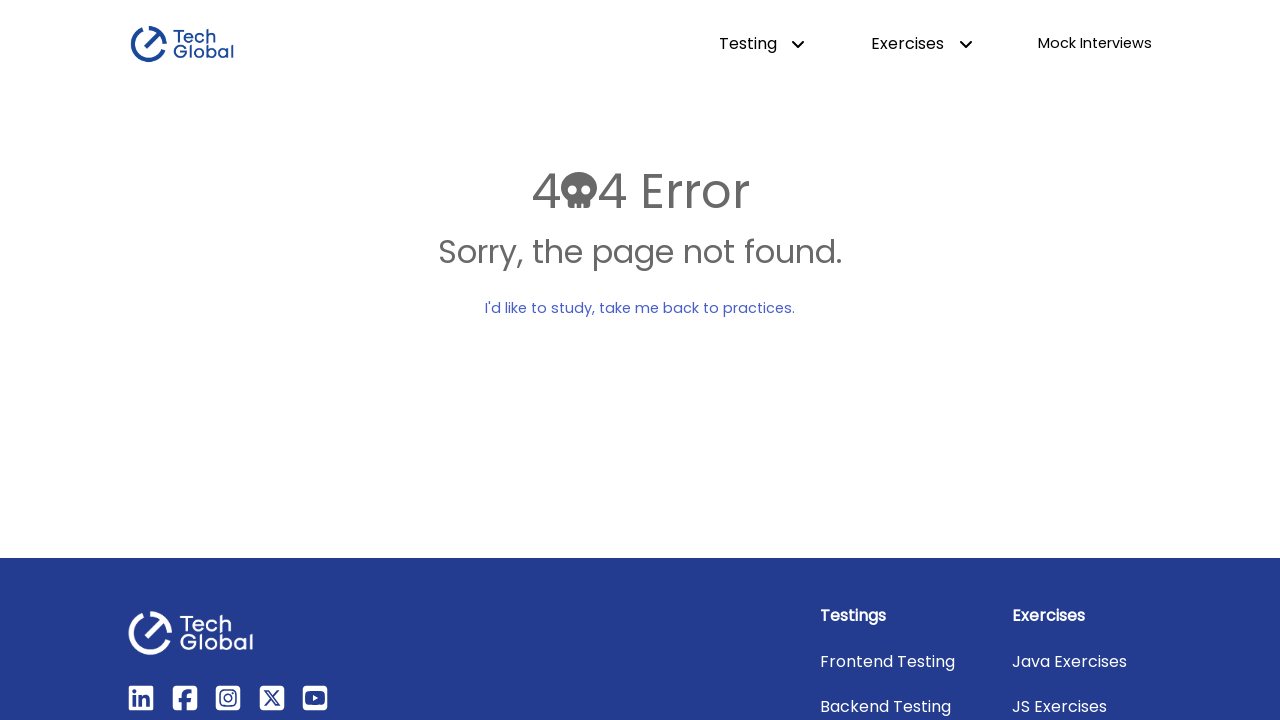

Waited for page to reach domcontentloaded state
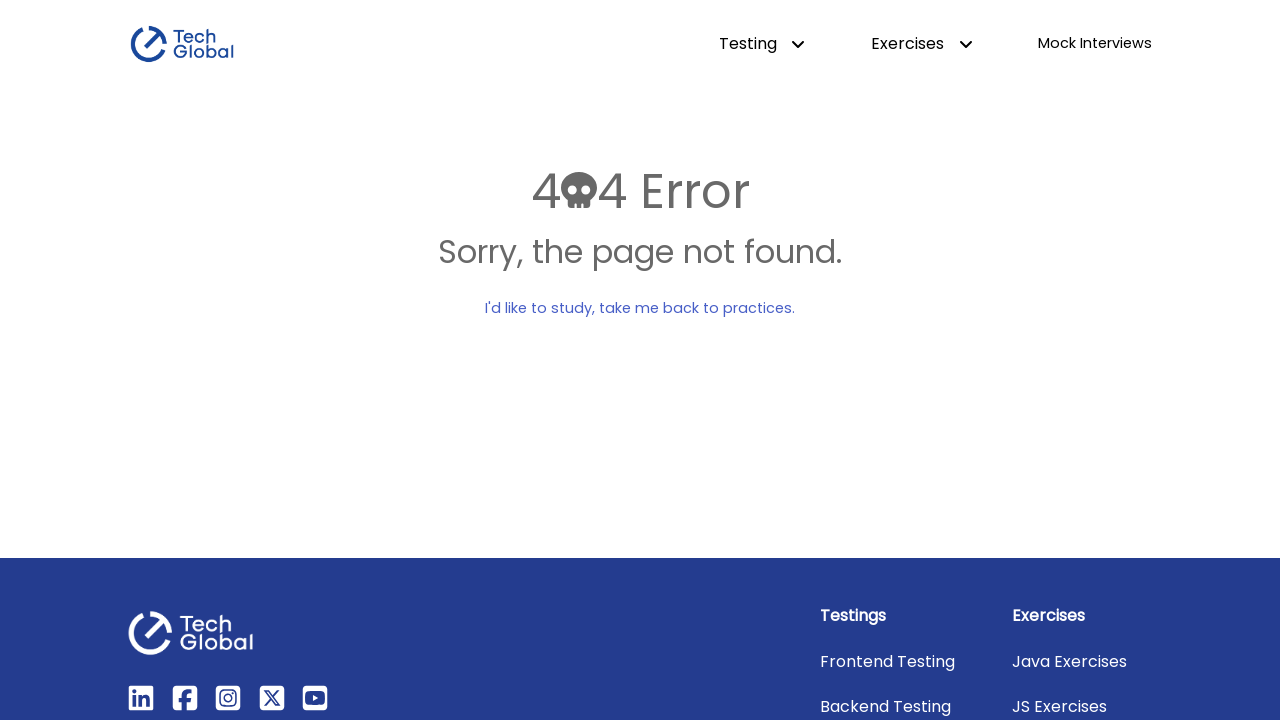

Verified page title contains 'GitHub'
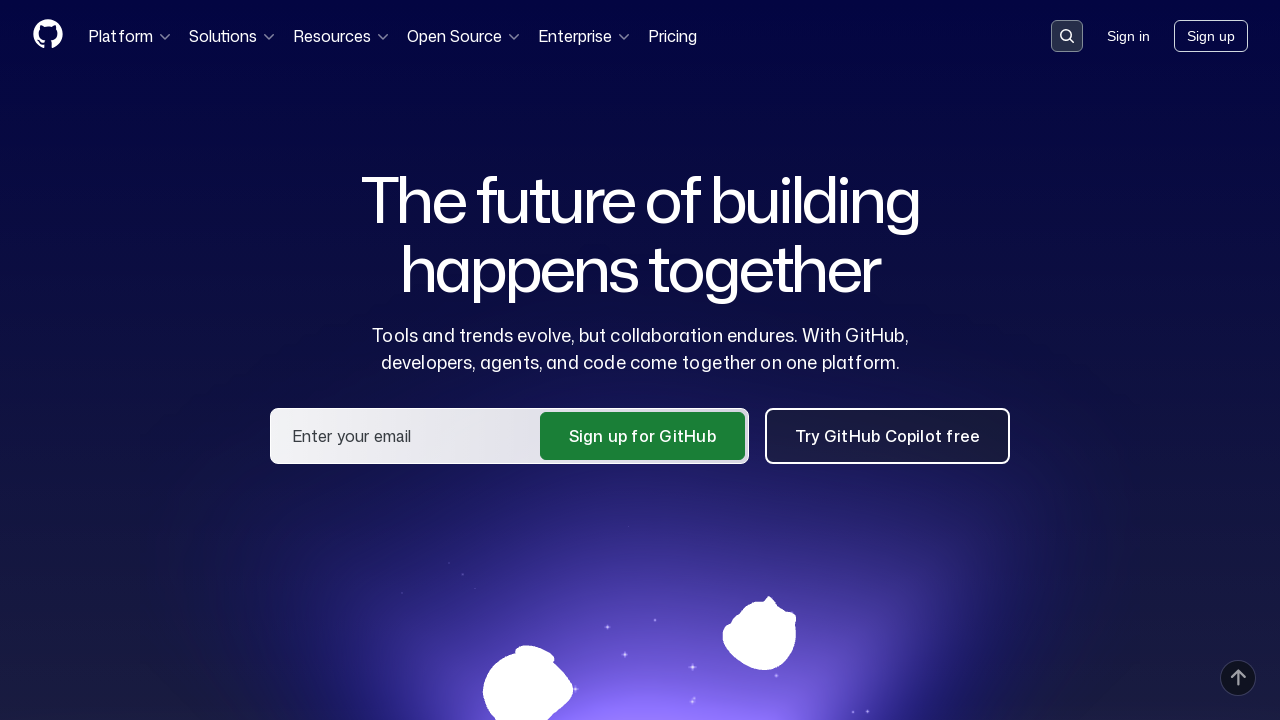

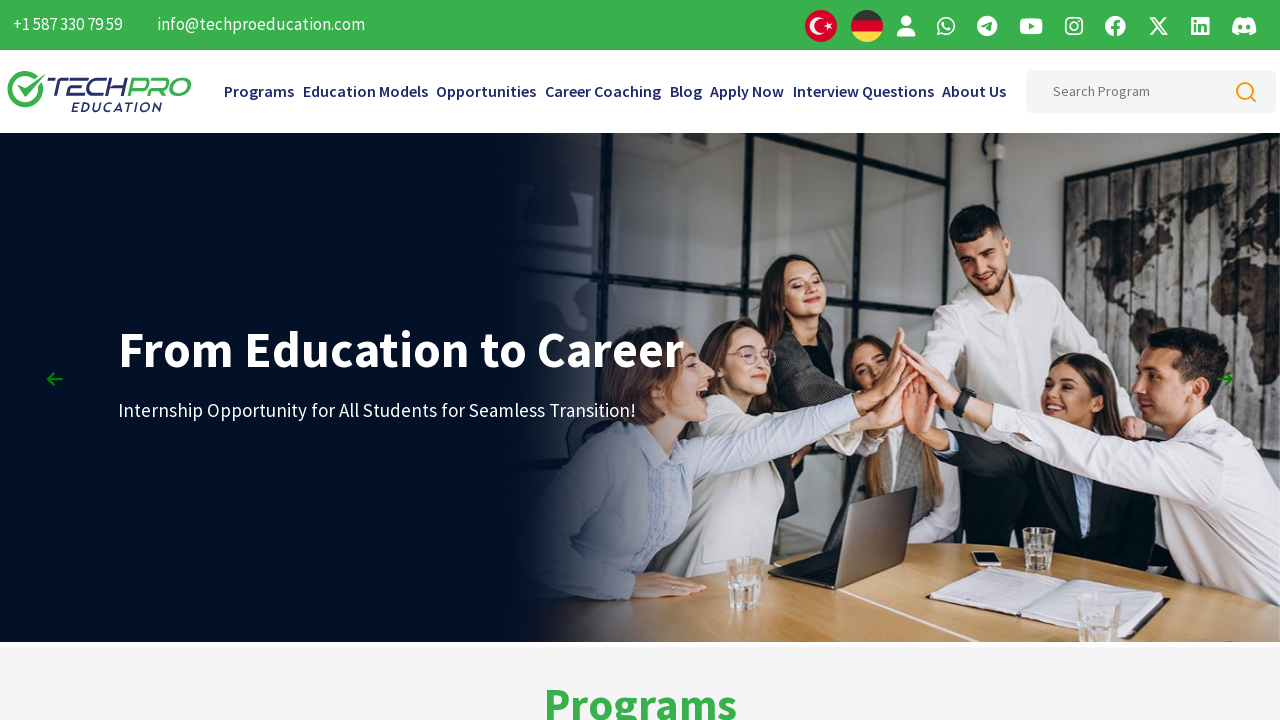